Tests that the YouTube logo image is displayed on the page

Starting URL: https://www.youtube.com

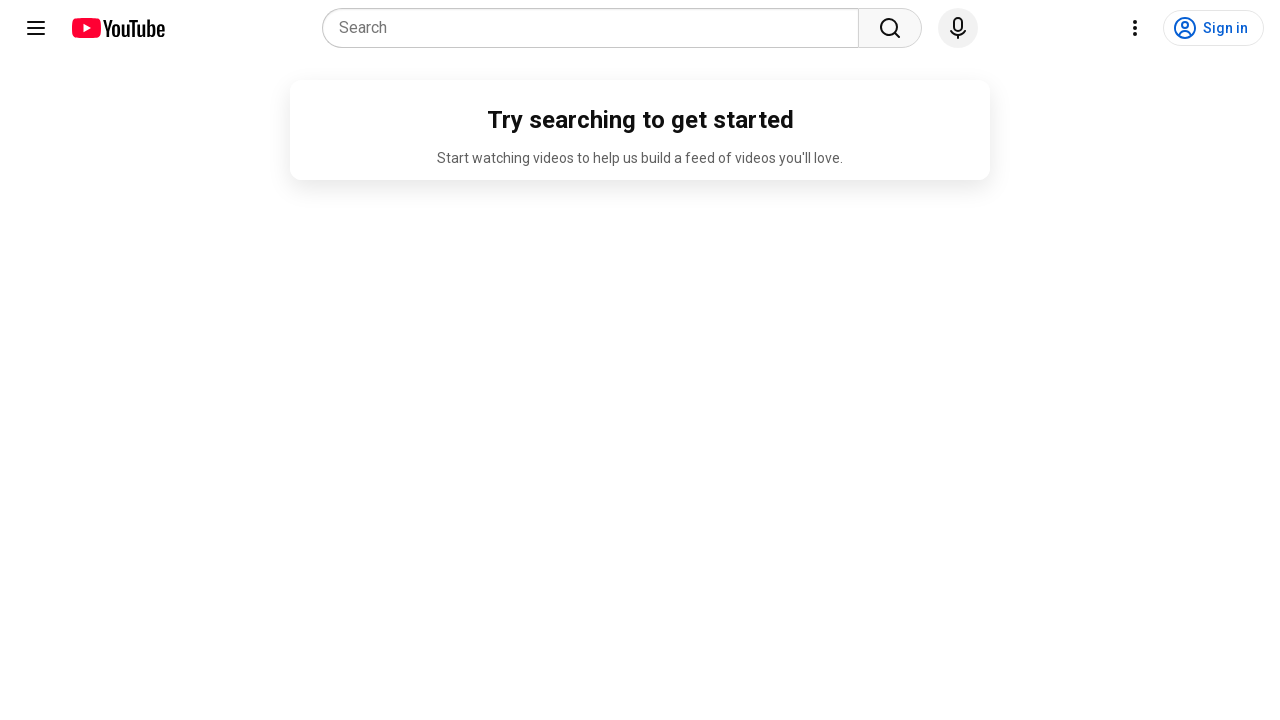

Navigated to YouTube homepage
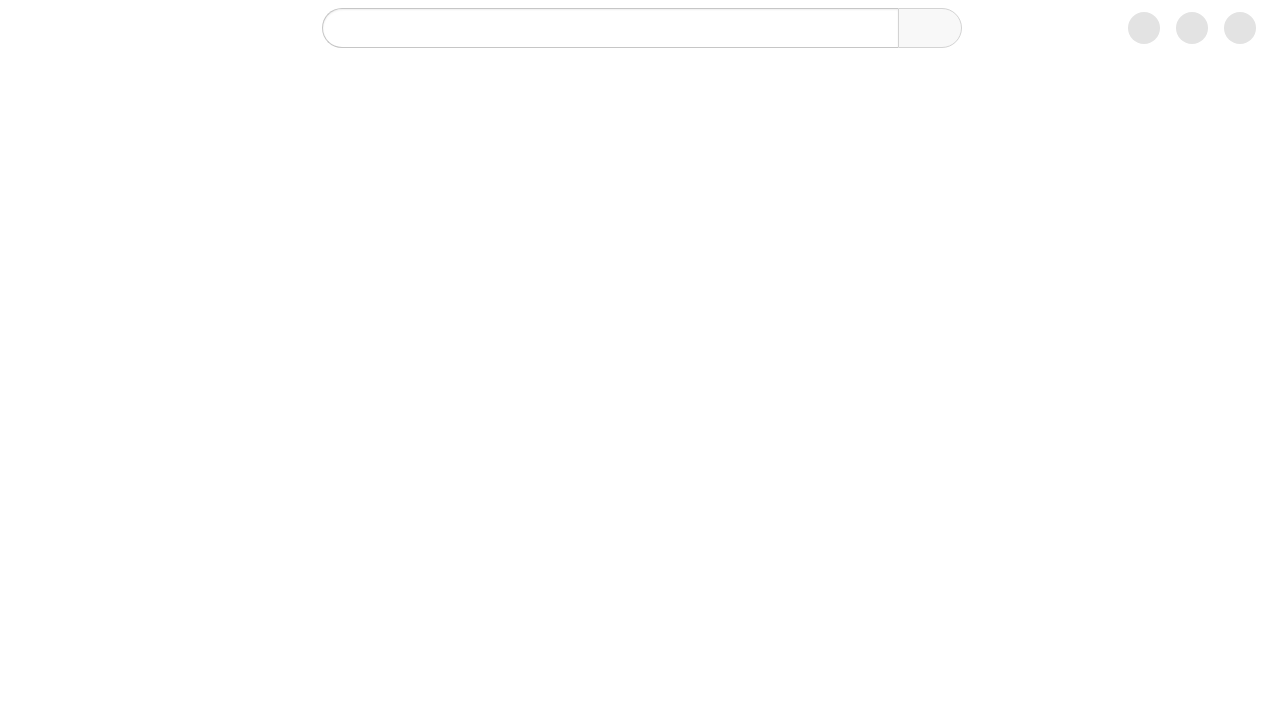

Located YouTube logo element
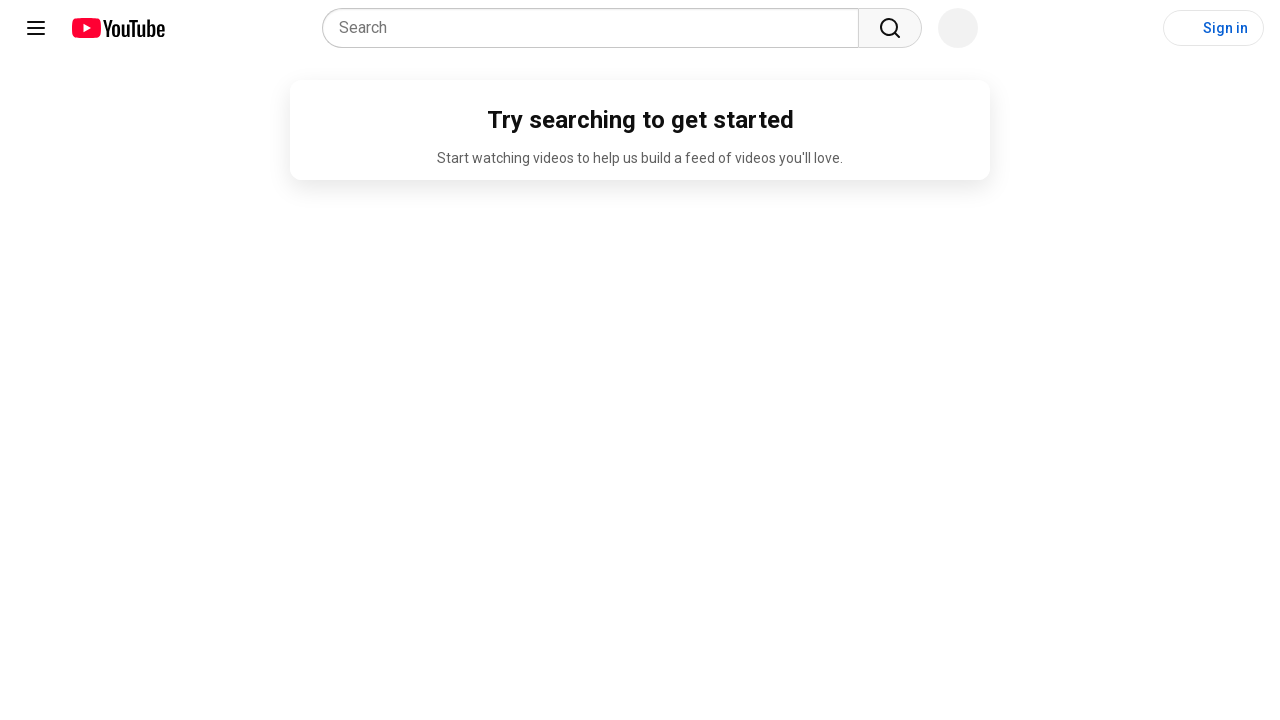

Verified that YouTube logo image is displayed on the page
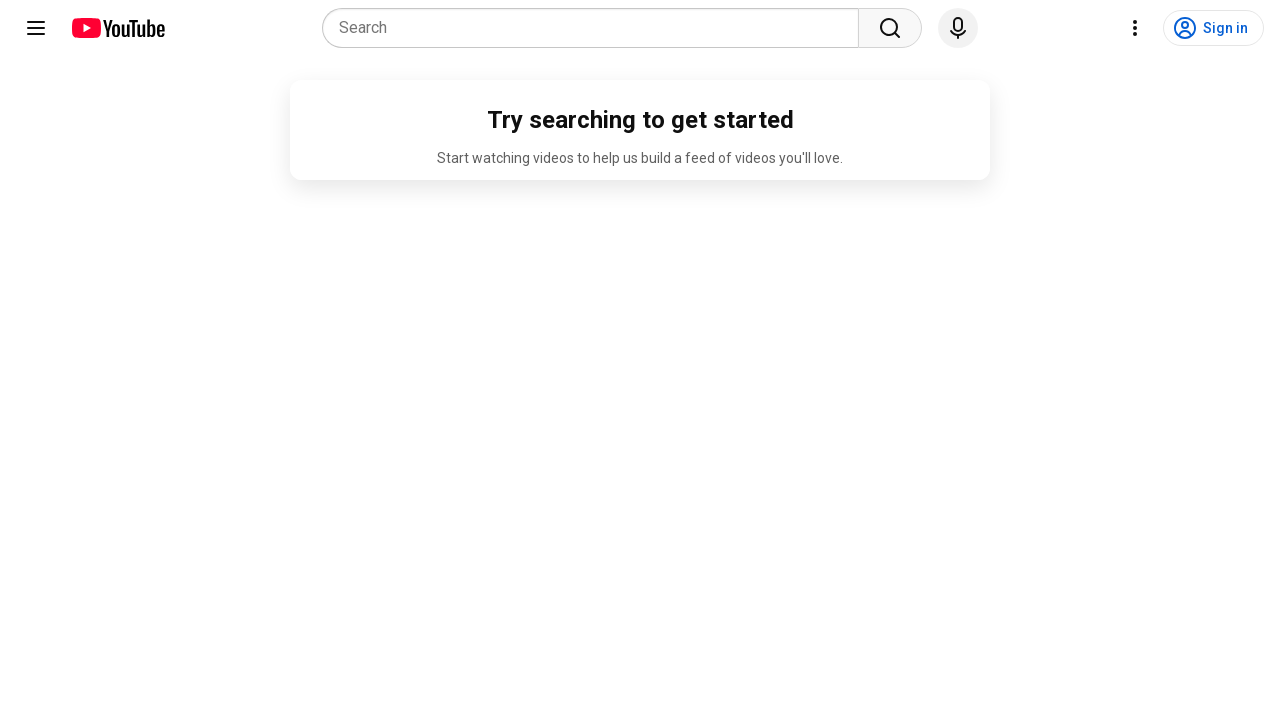

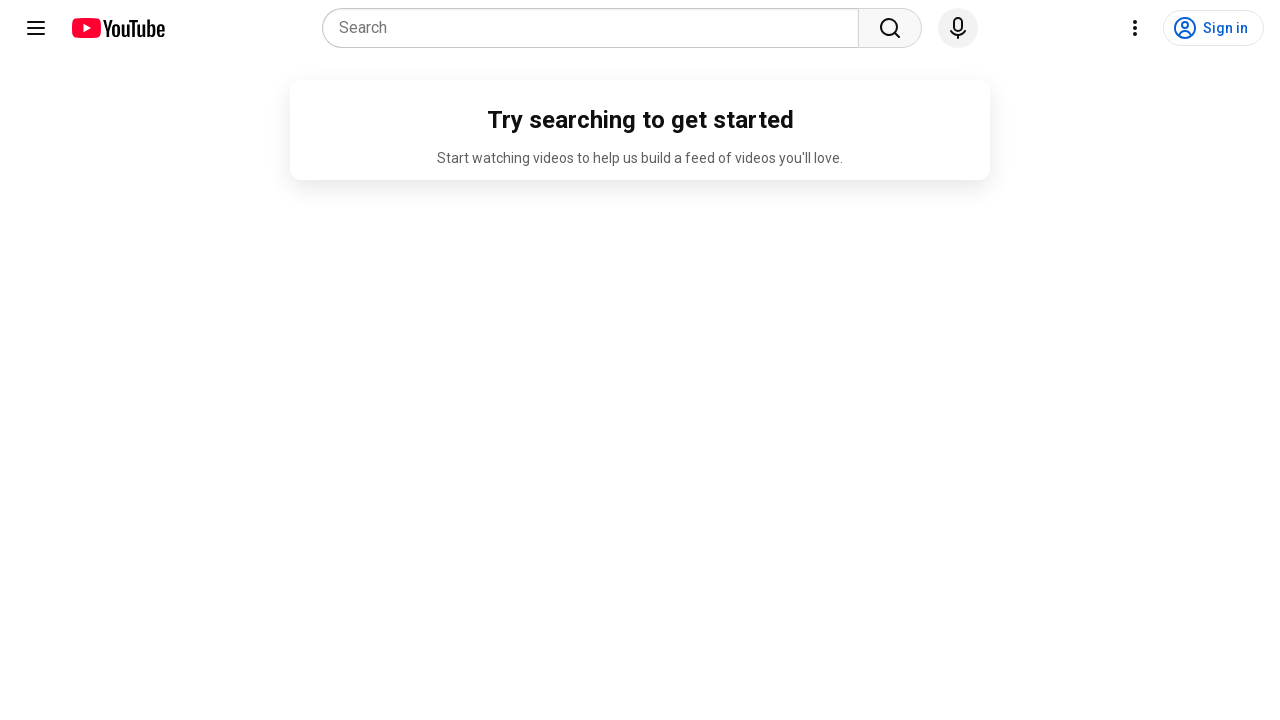